Tests the search functionality on the Playwright documentation site by clicking the search button

Starting URL: https://playwright.dev/

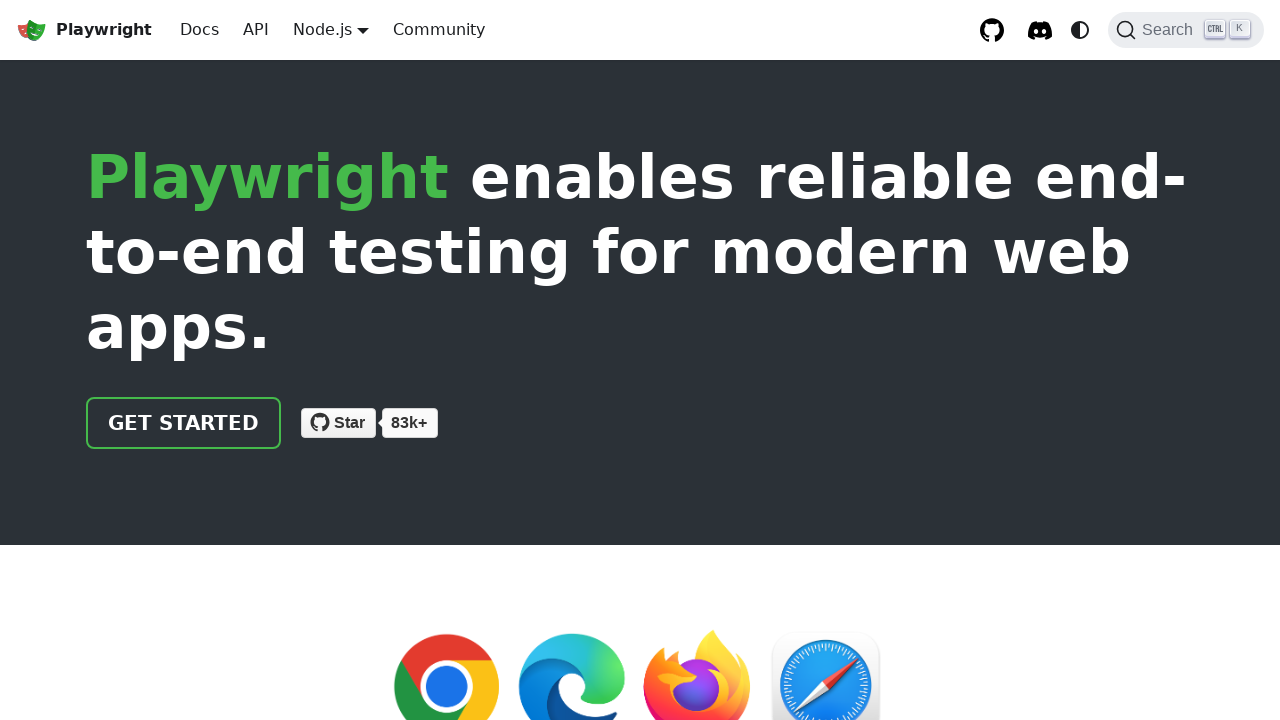

Navigated to Playwright documentation site
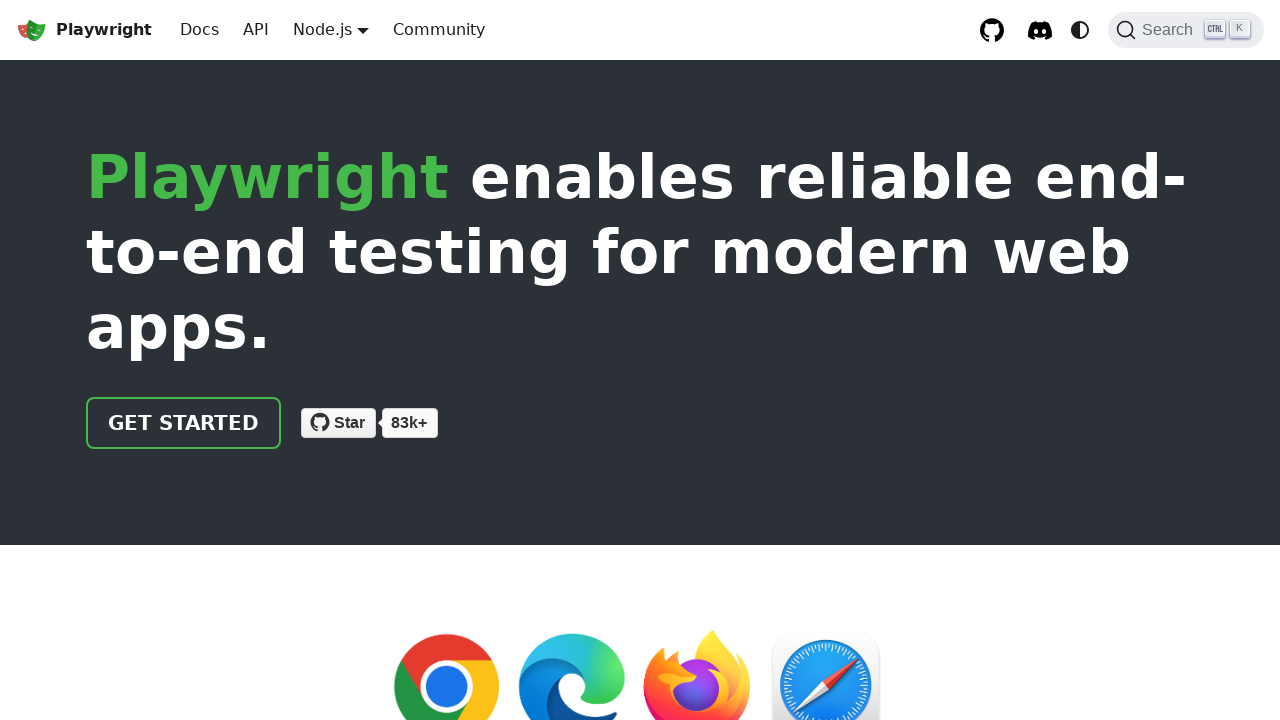

Clicked search button using get_by_label locator at (1186, 30) on internal:label="Search"i
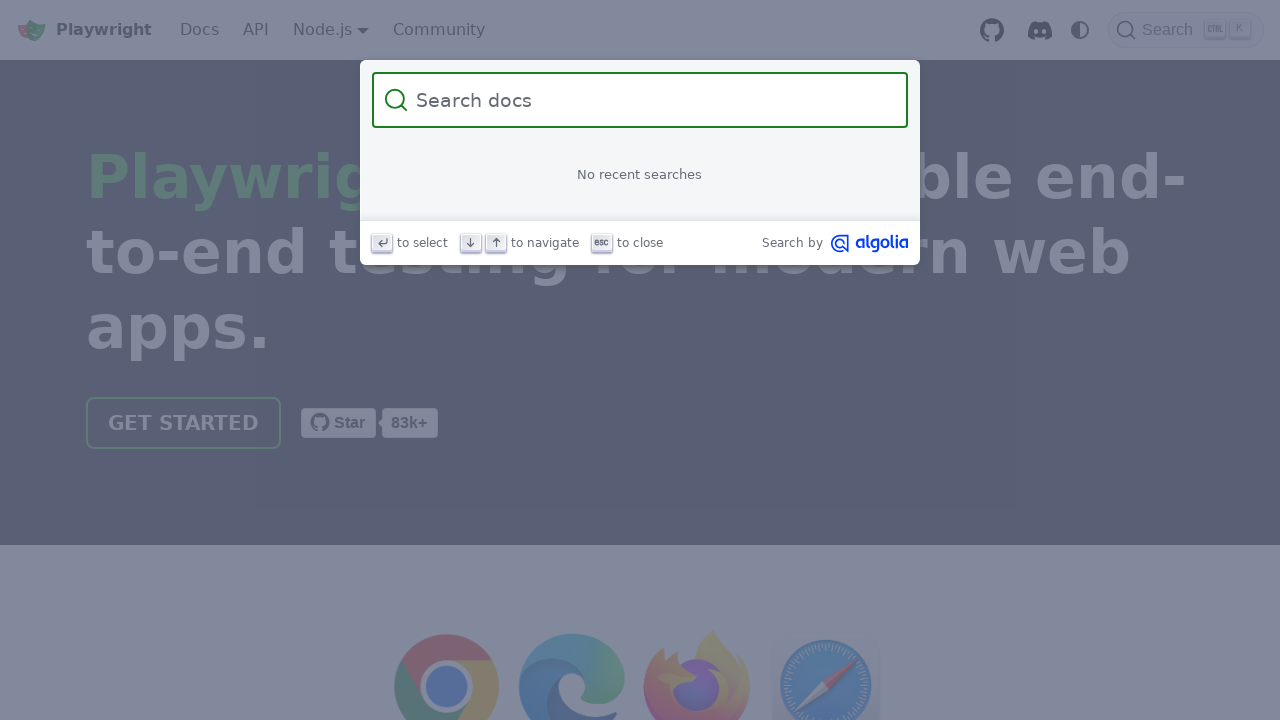

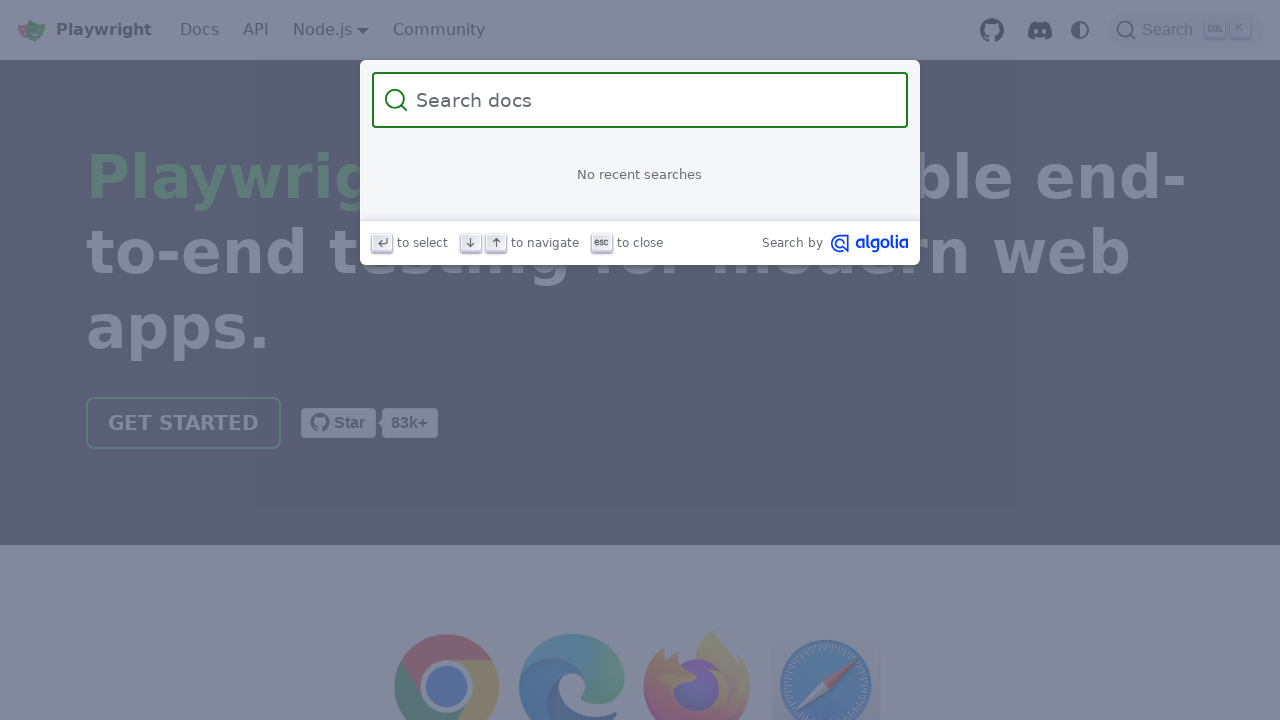